Tests various link interactions including navigation, checking broken links, and counting links on the page

Starting URL: https://www.leafground.com/link.xhtml

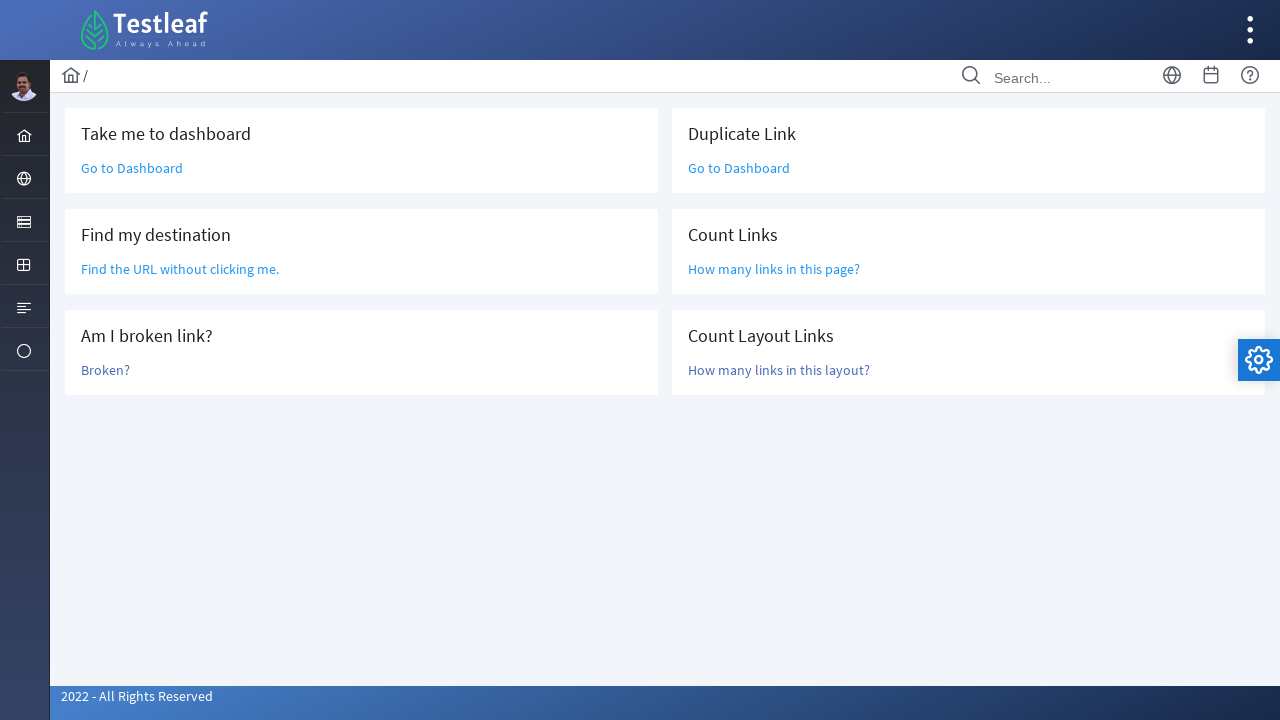

Clicked 'Go to Dashboard' link at (132, 168) on text=Go to Dashboard
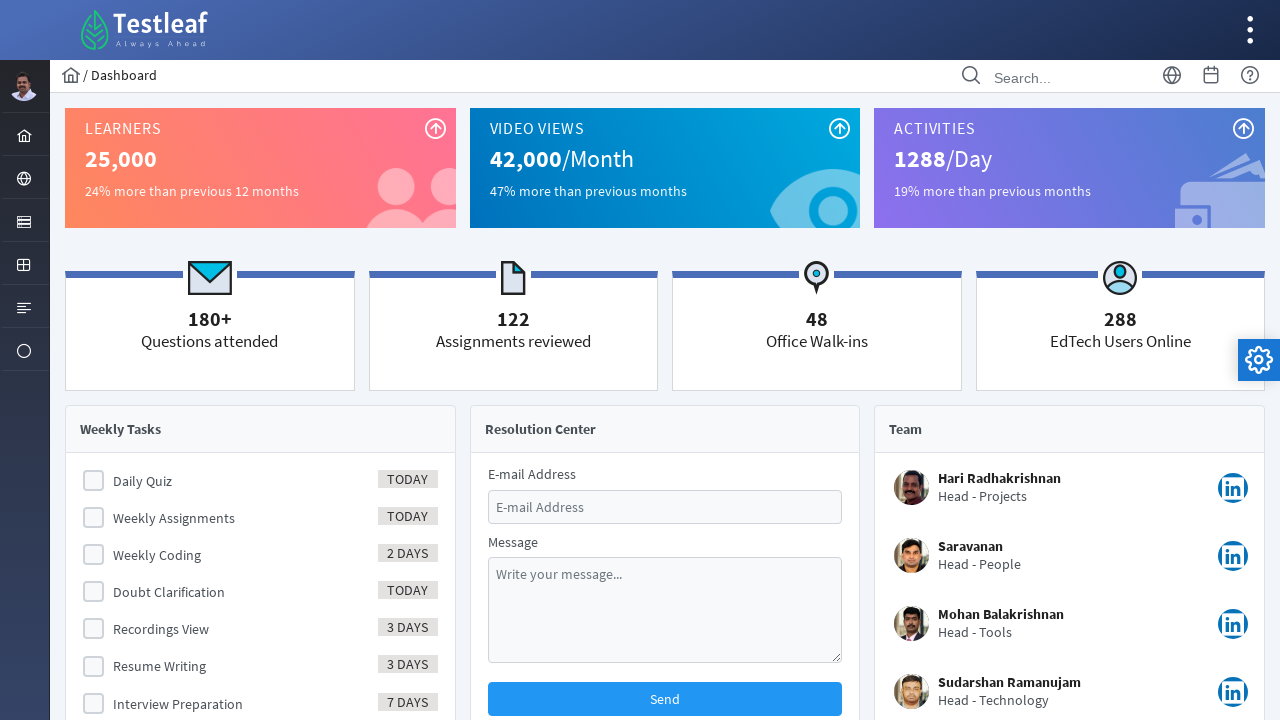

Navigated back from Dashboard
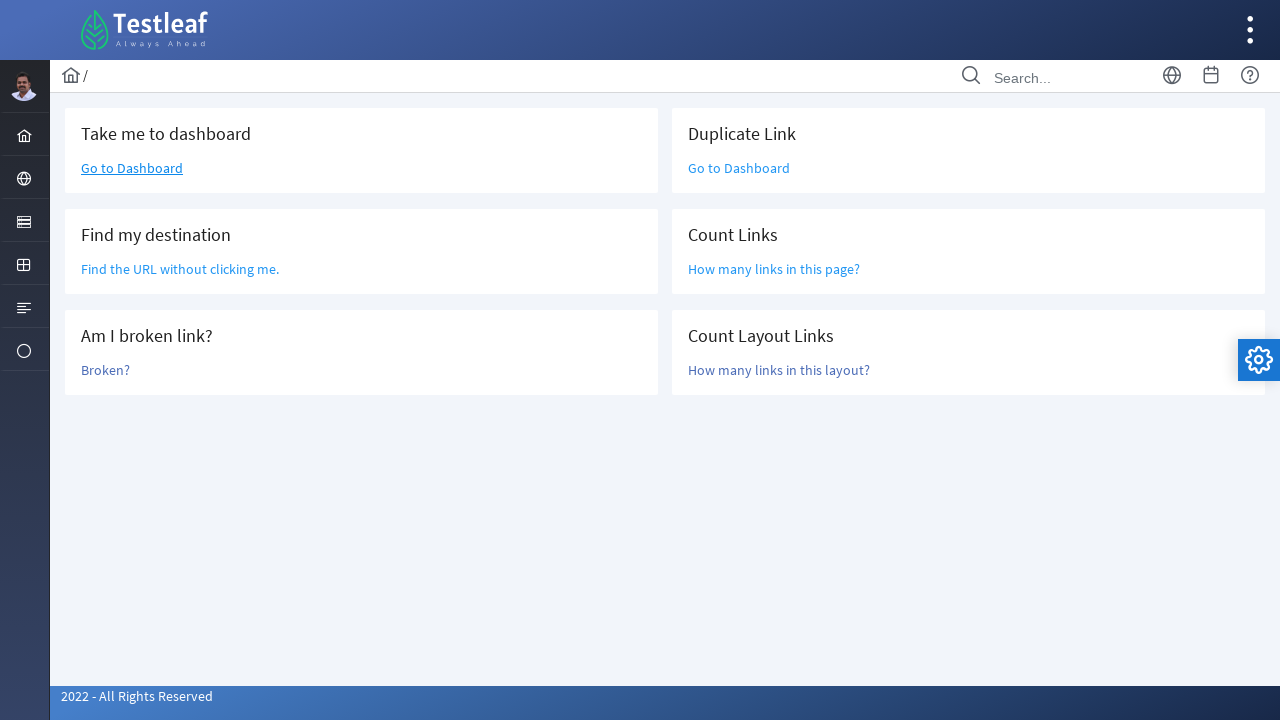

Located link element 'Find the URL without clicking me'
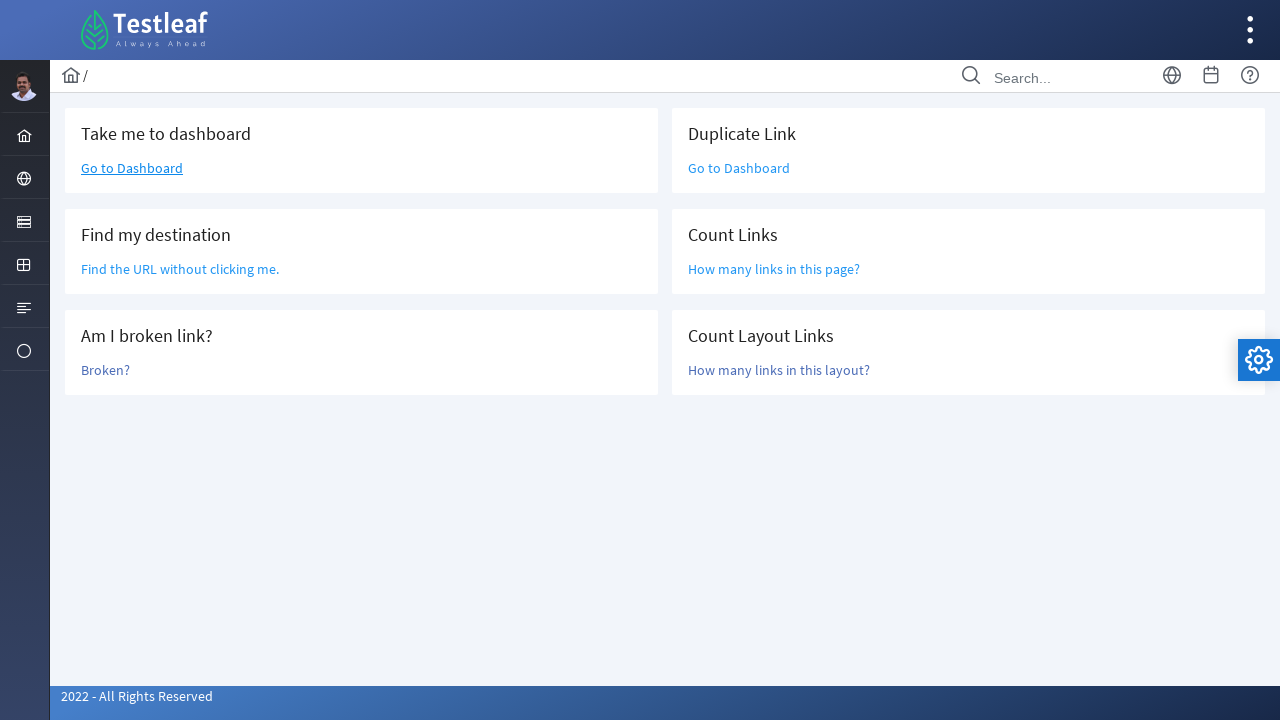

Retrieved href attribute: /grid.xhtml
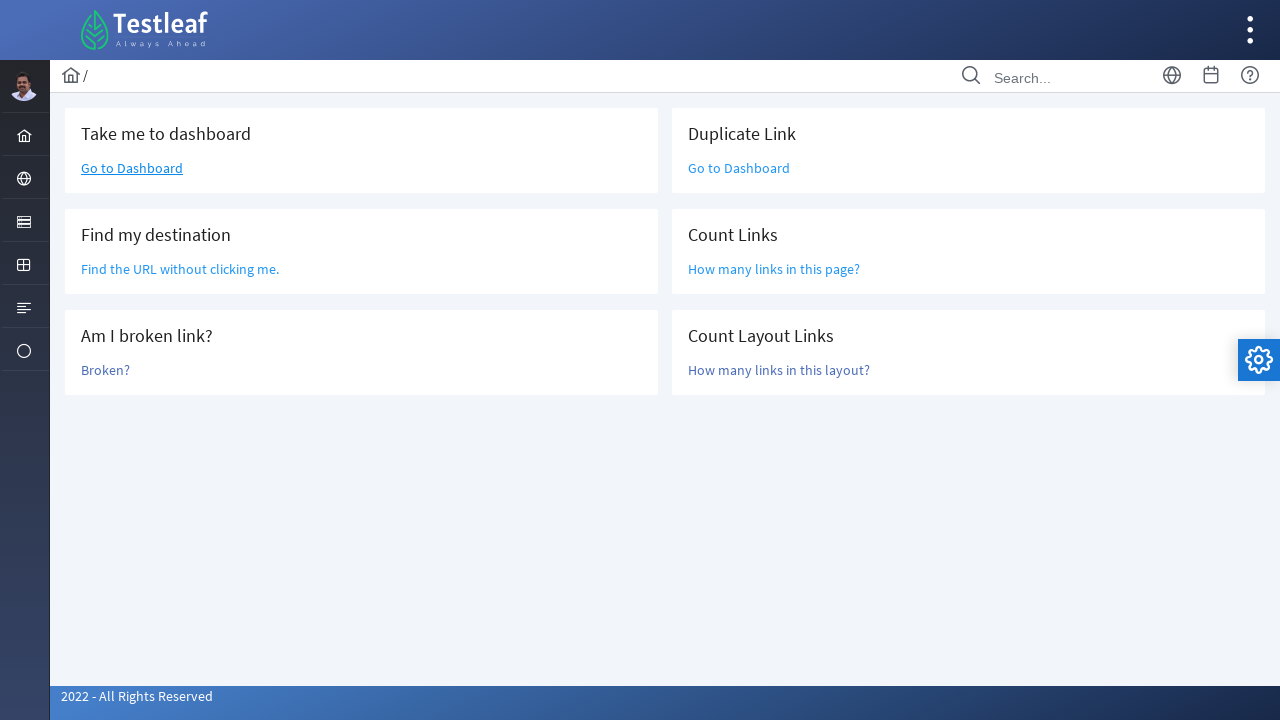

Clicked 'Broken?' link to check for broken link at (106, 370) on text=Broken?
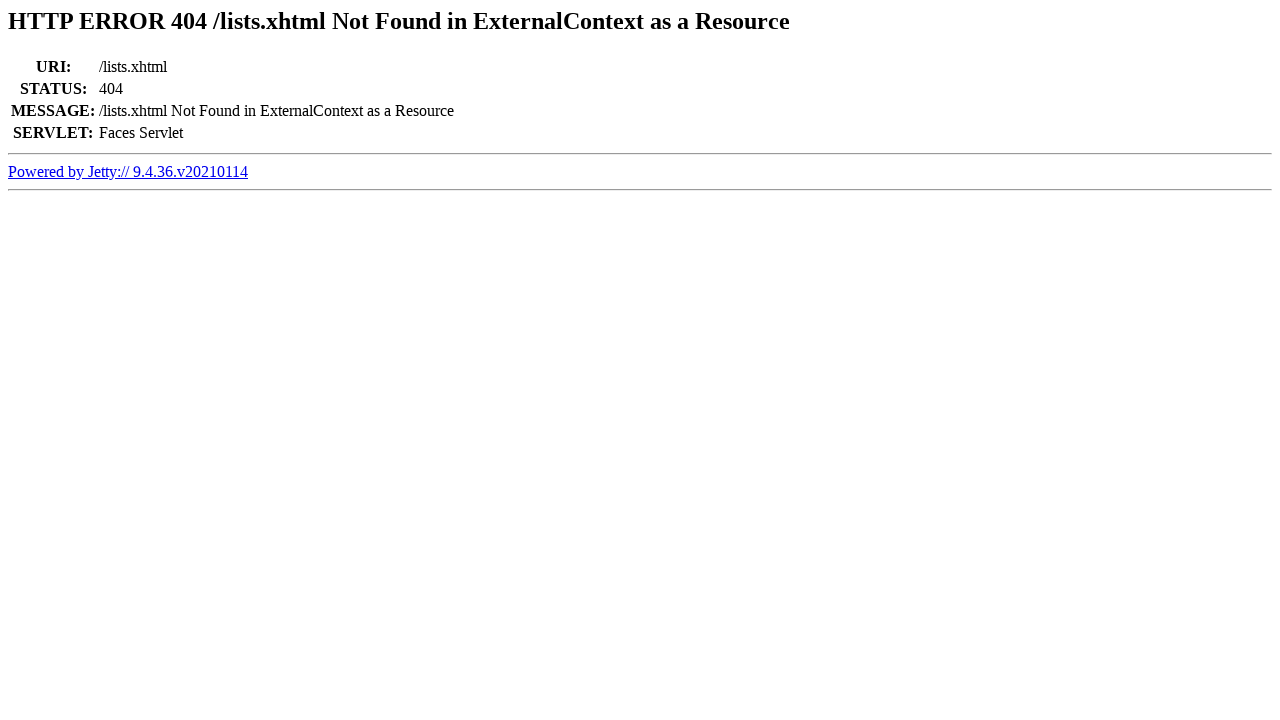

Retrieved page title to check for 404: Error 404 /lists.xhtml Not Found in ExternalContext as a Resource
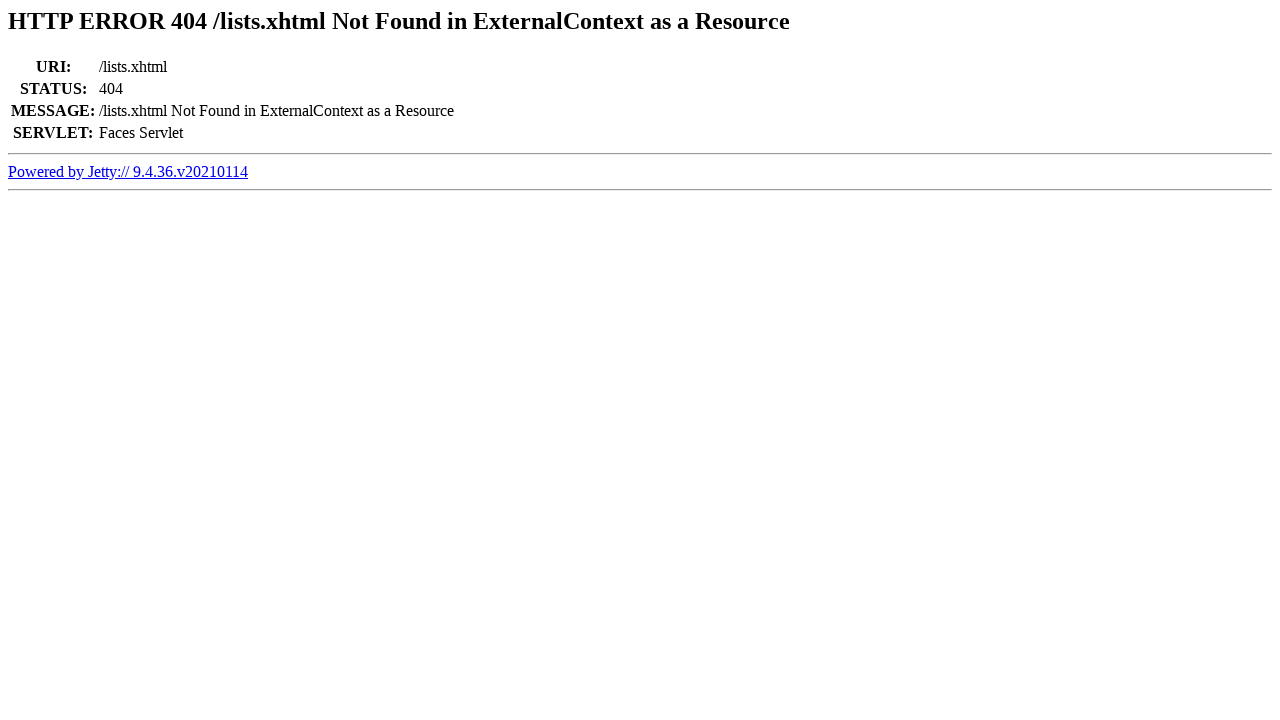

Navigated back from broken link check
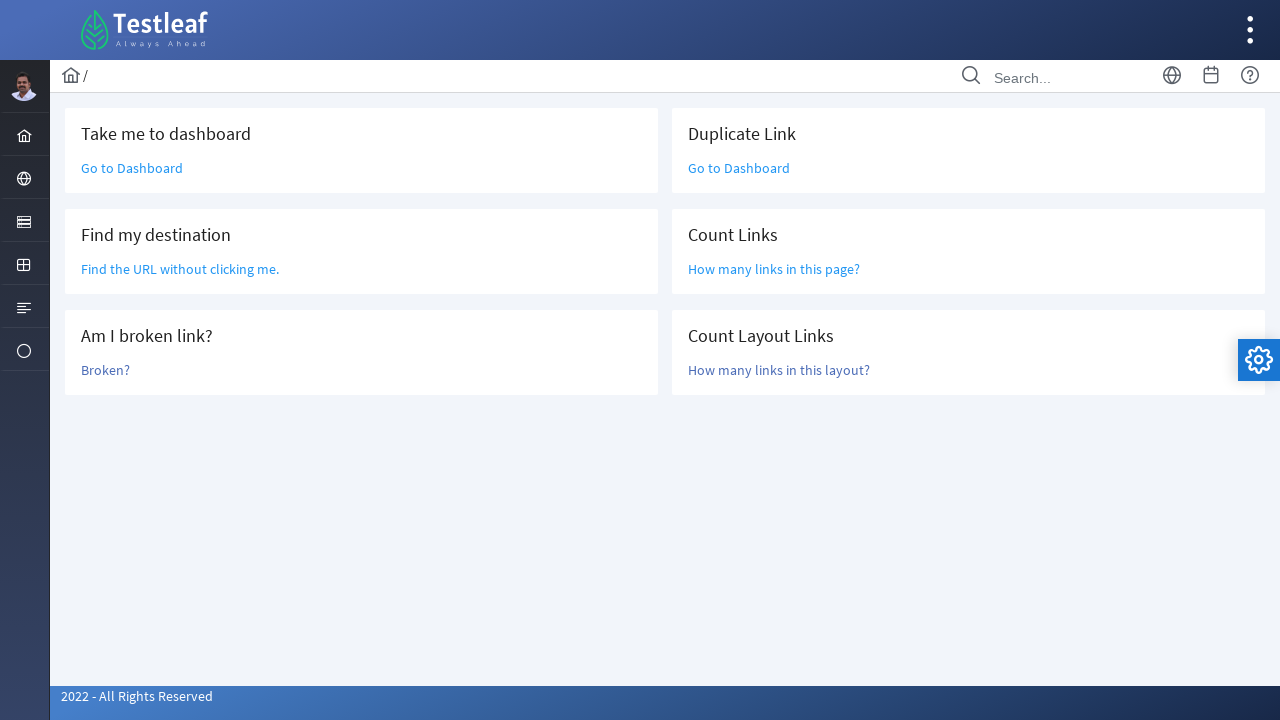

Clicked 'Go to Dashboard' link again at (132, 168) on text=Go to Dashboard
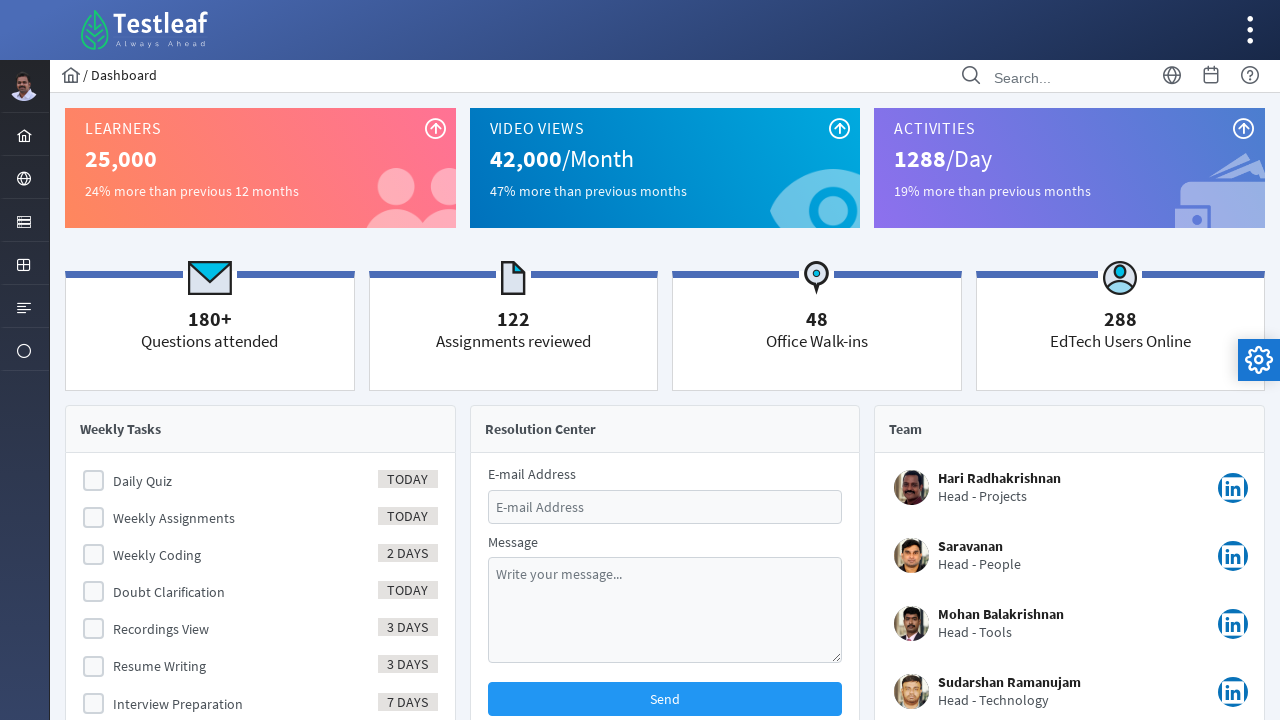

Navigated back from Dashboard again
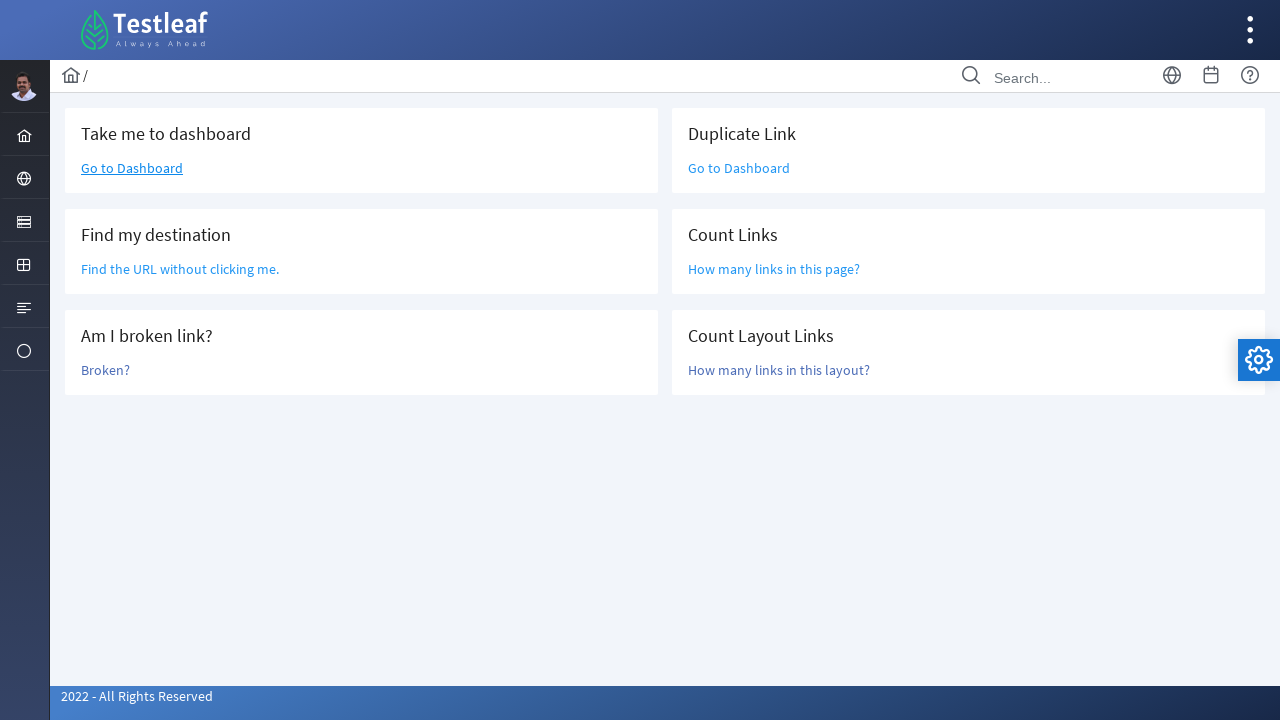

Located all links on the page
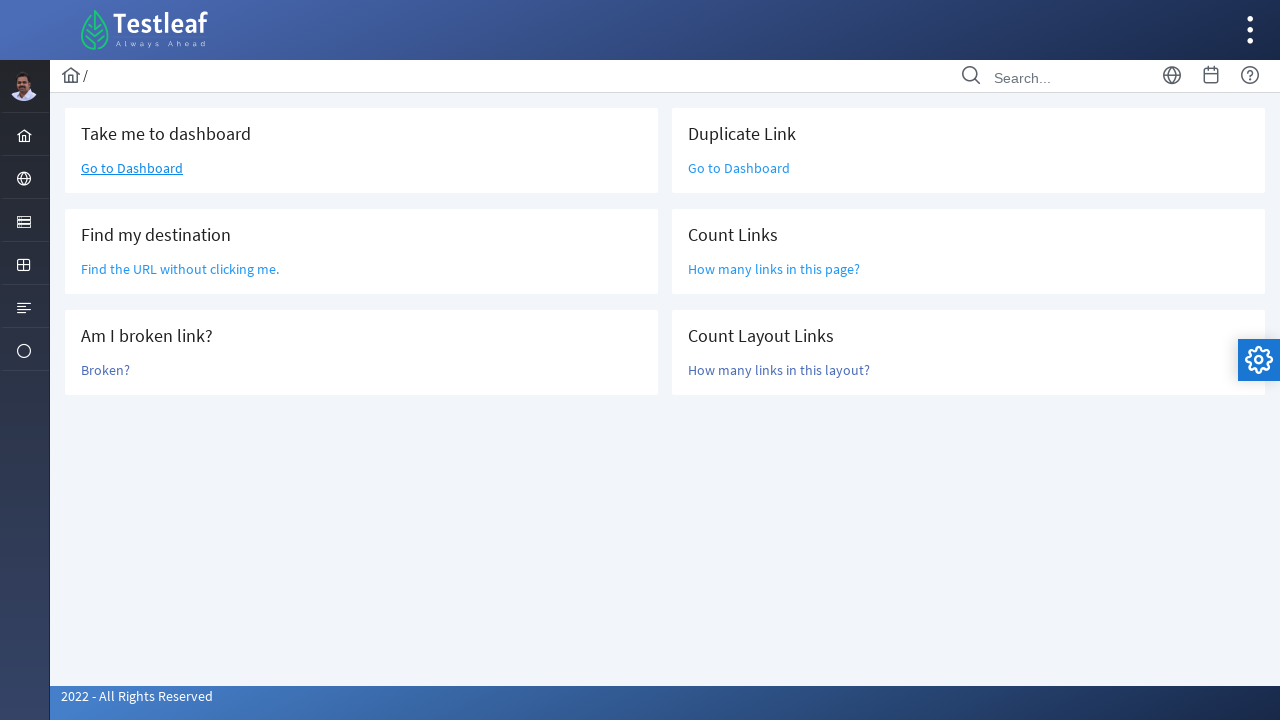

Counted total links on page: 47
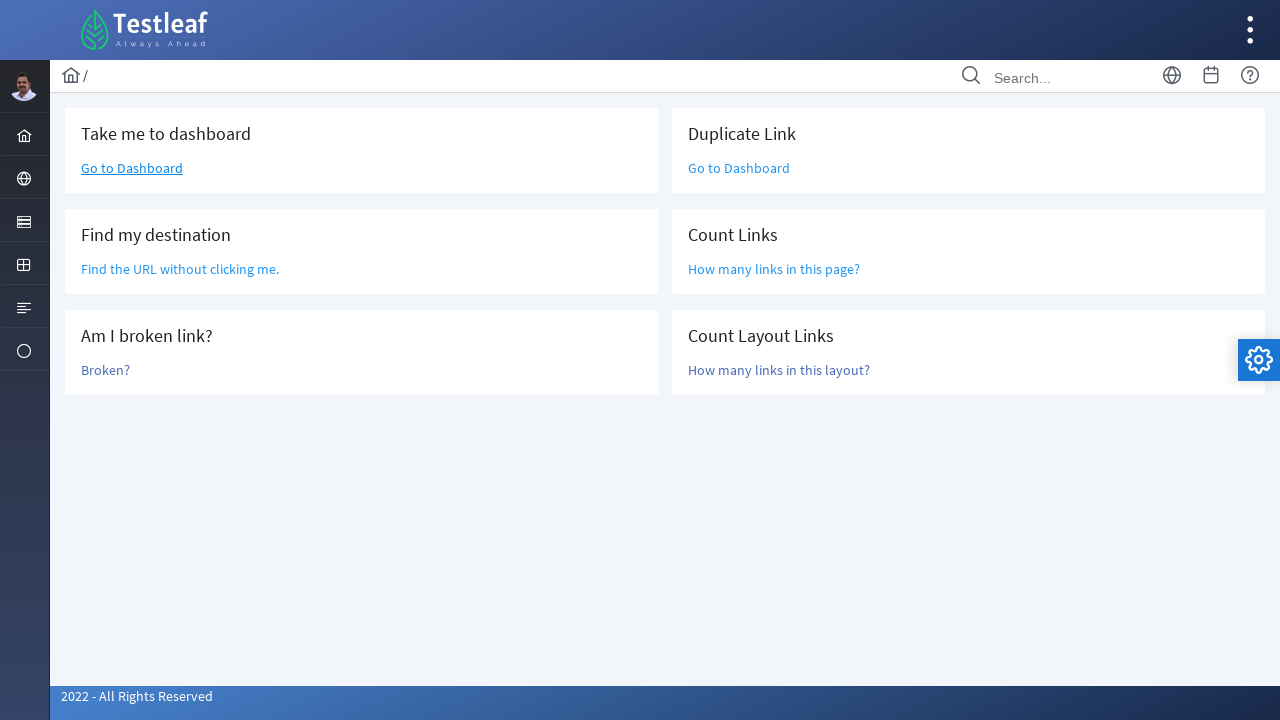

Located all links within layout-main-content section
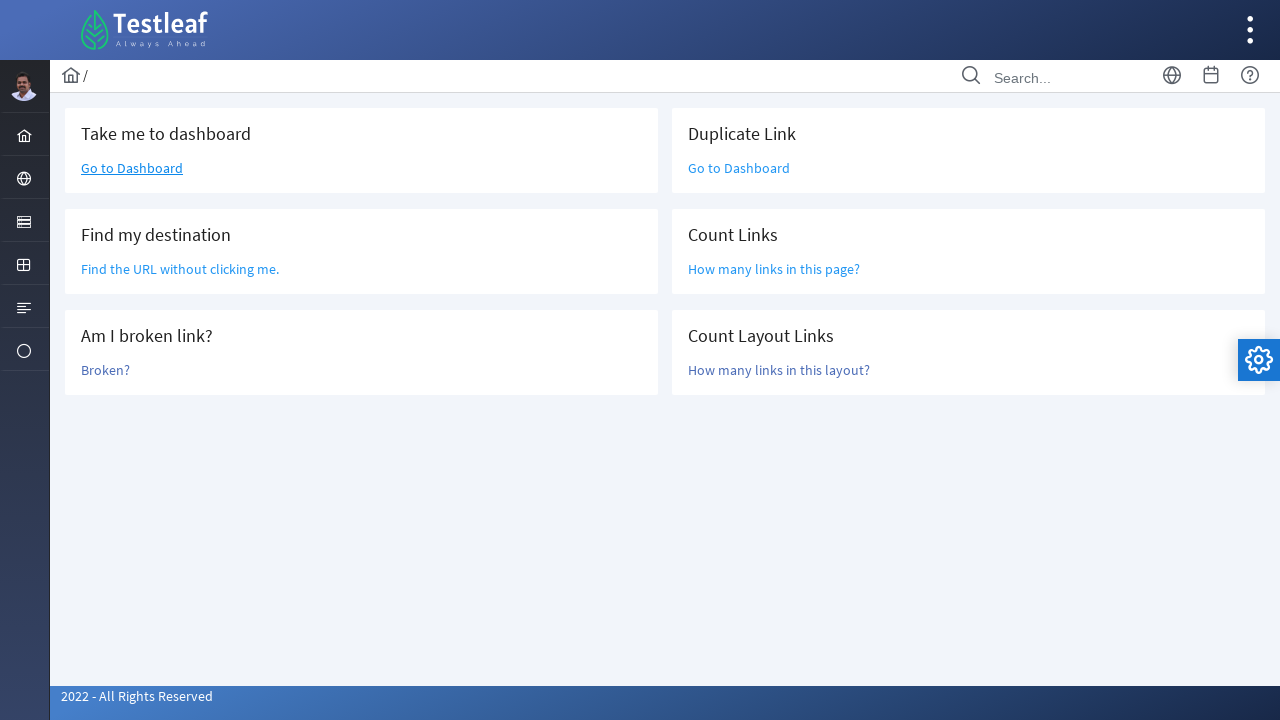

Counted links in layout section: 6
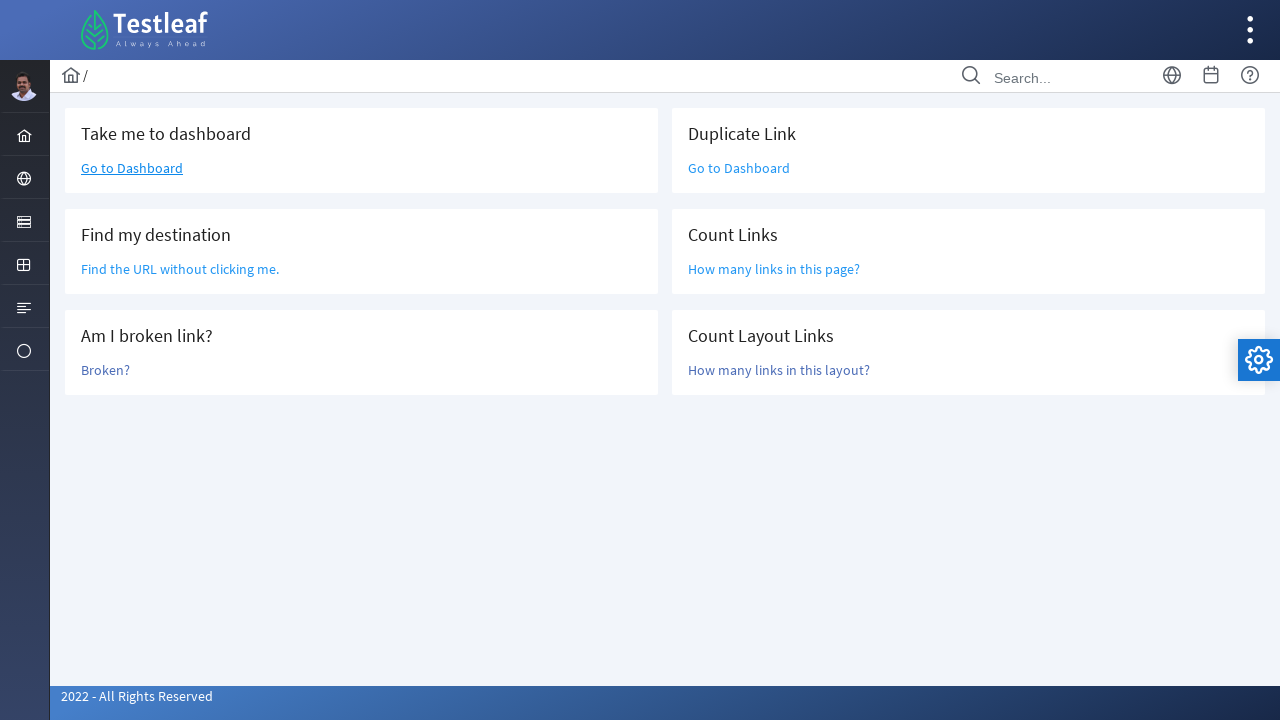

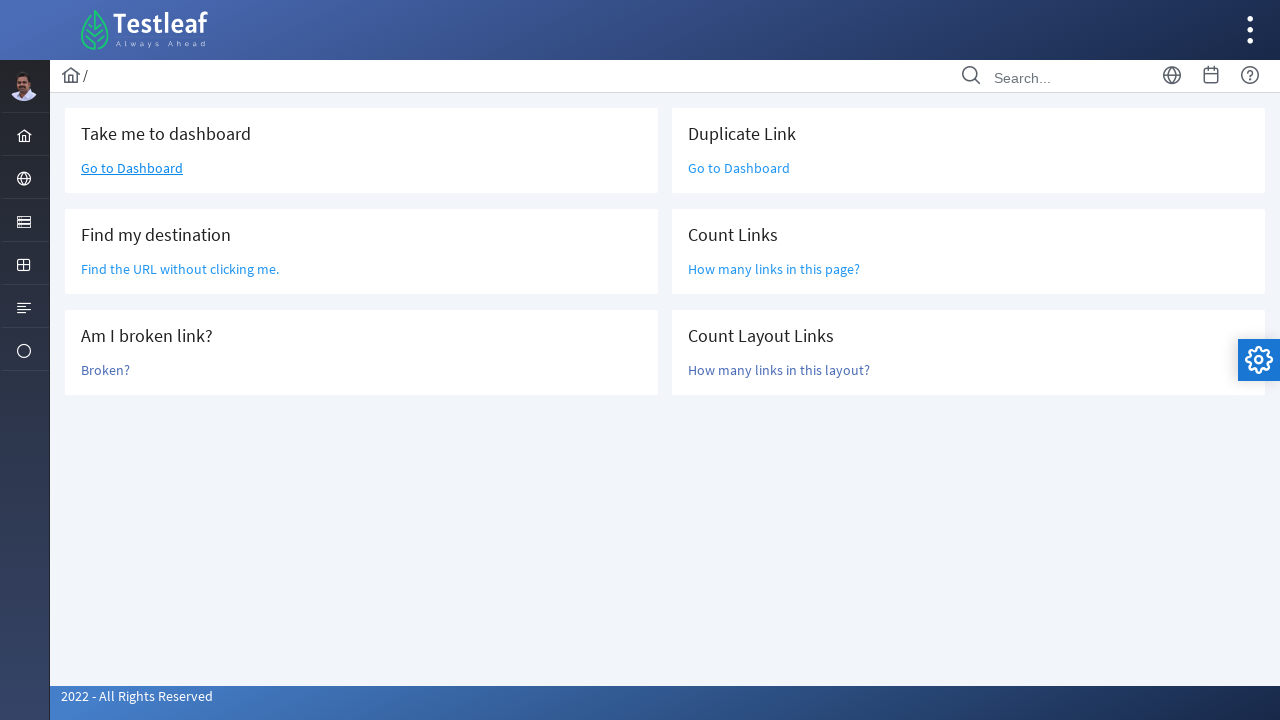